Verifies that the YouTube search box is enabled and accessible

Starting URL: https://www.youtube.com

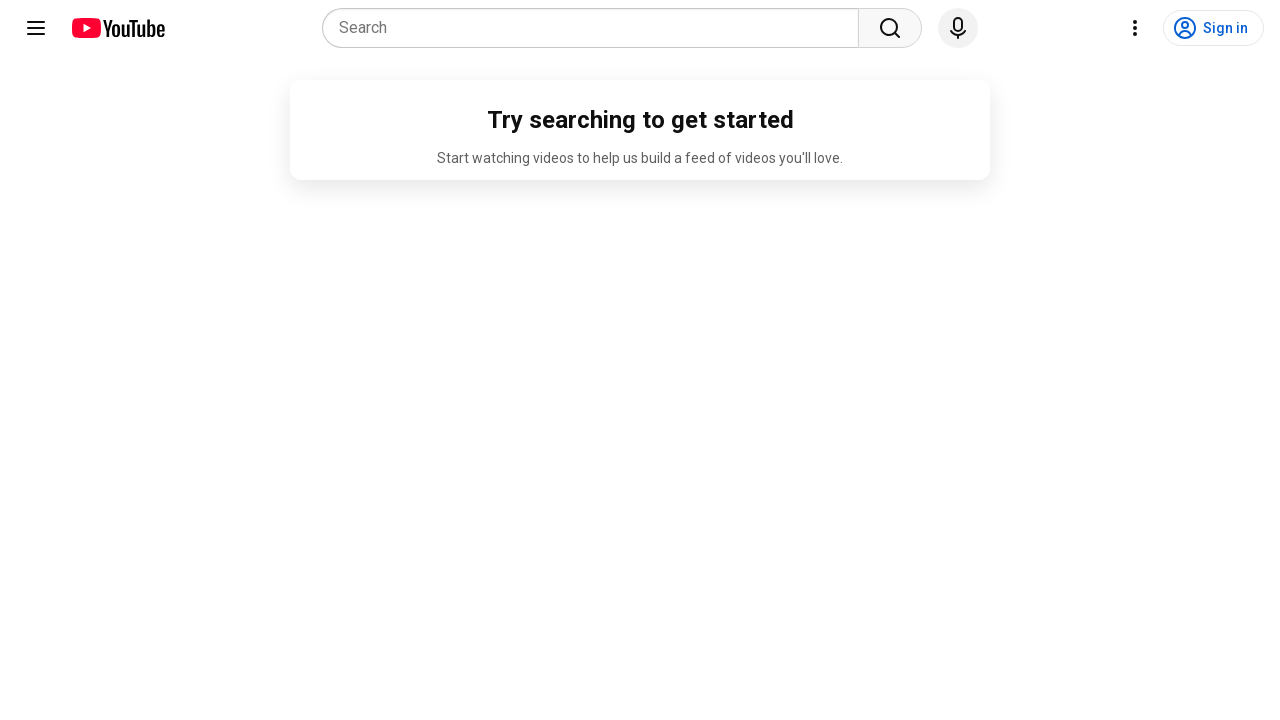

Navigated to YouTube homepage
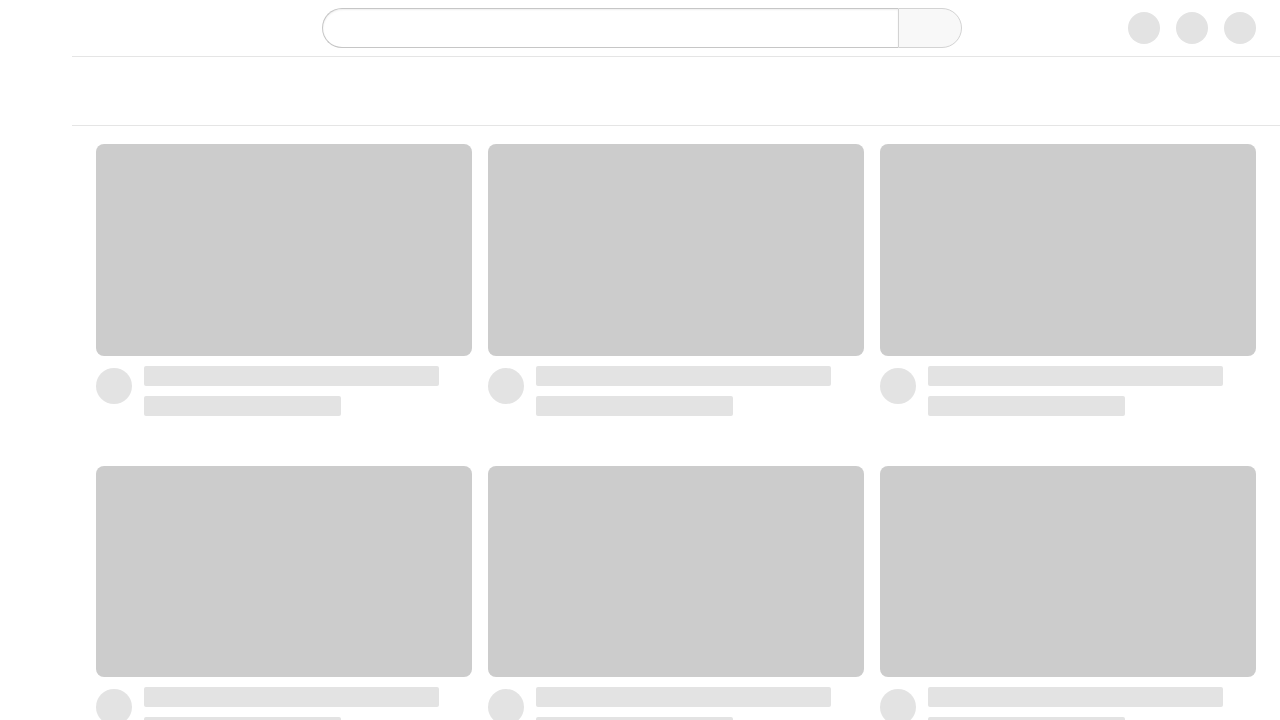

Located the search box element
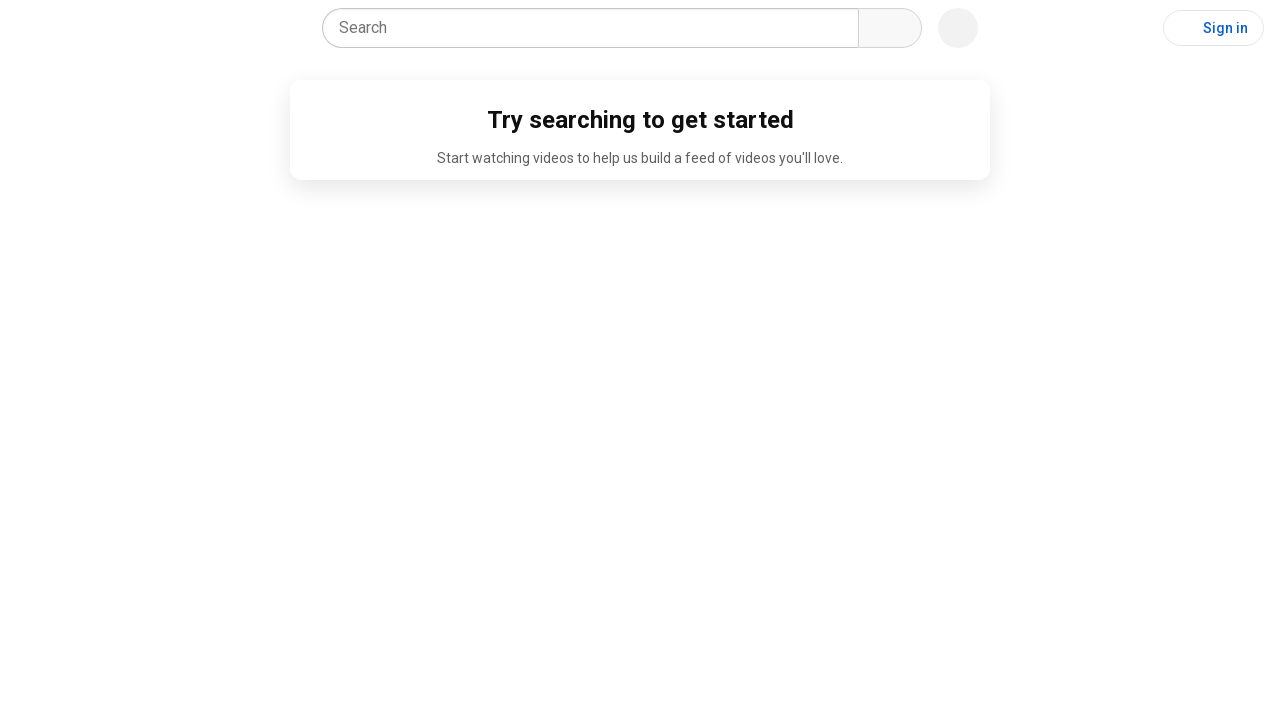

Verified that the search box is enabled and accessible
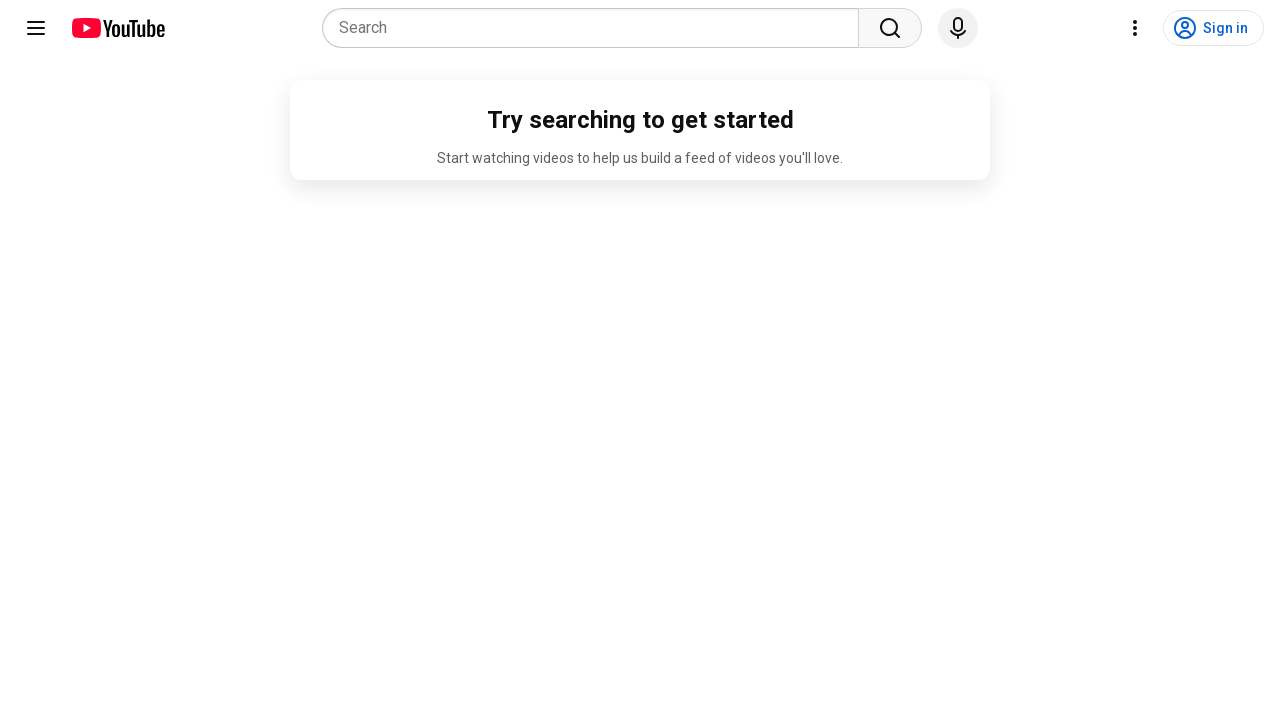

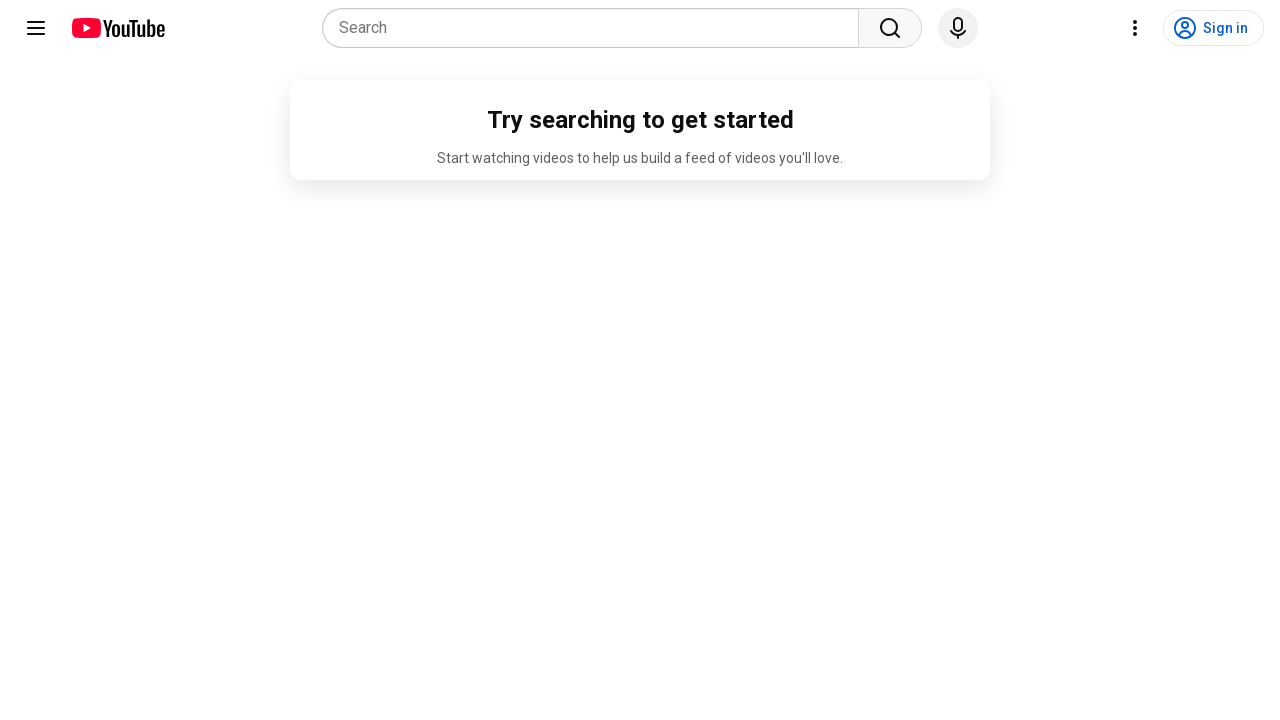